Navigates to ToolsQA website and waits for a specific heading element to be clickable, then retrieves its text

Starting URL: https://toolsqa.com/

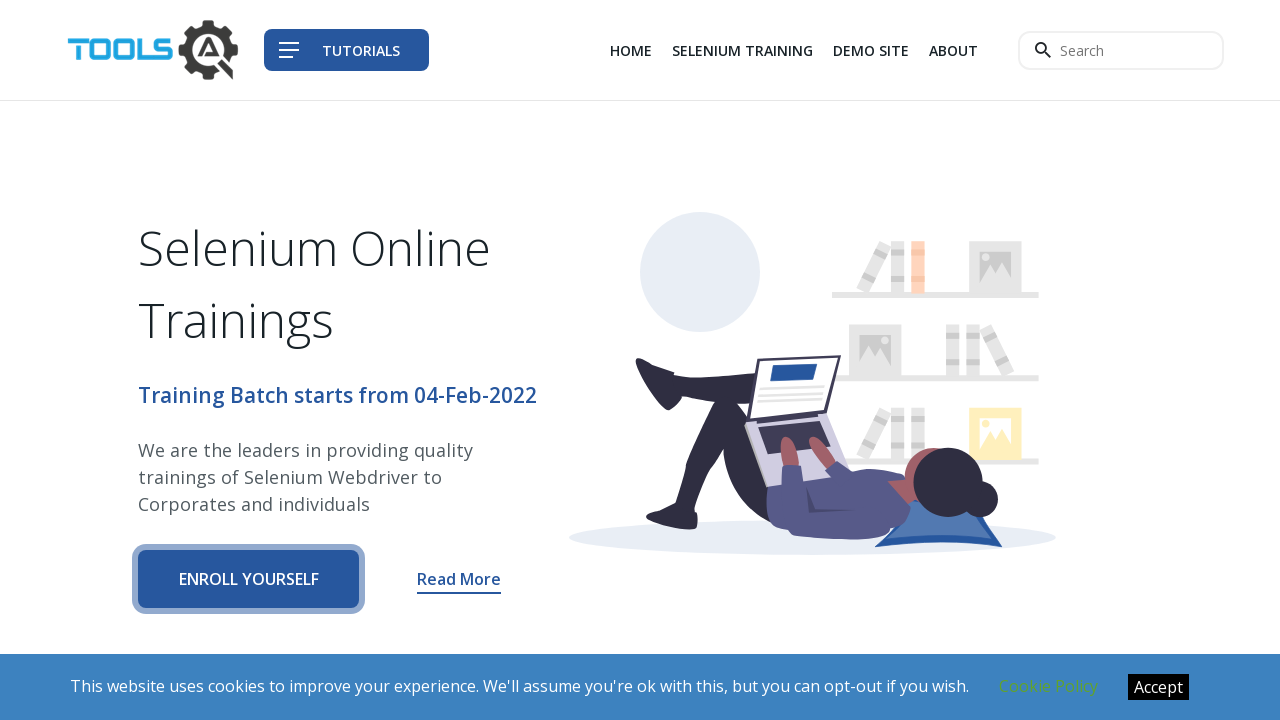

Navigated to ToolsQA website
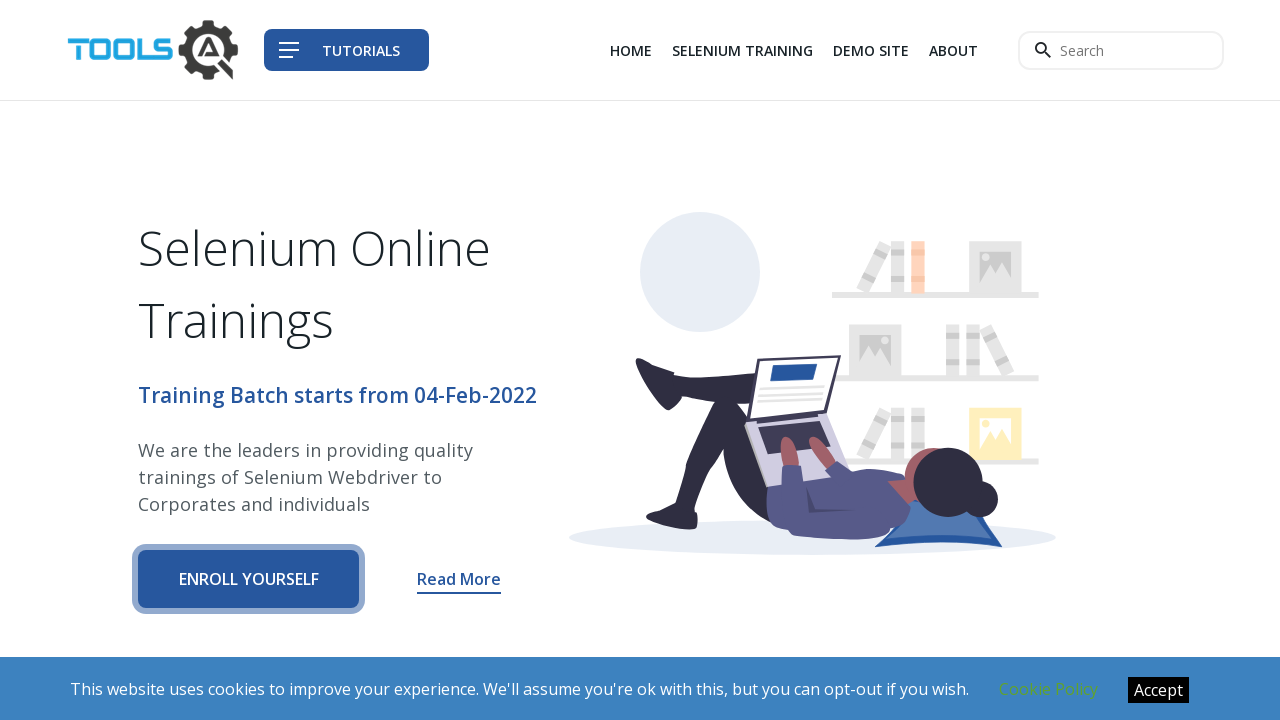

Waited for training heading element to be clickable
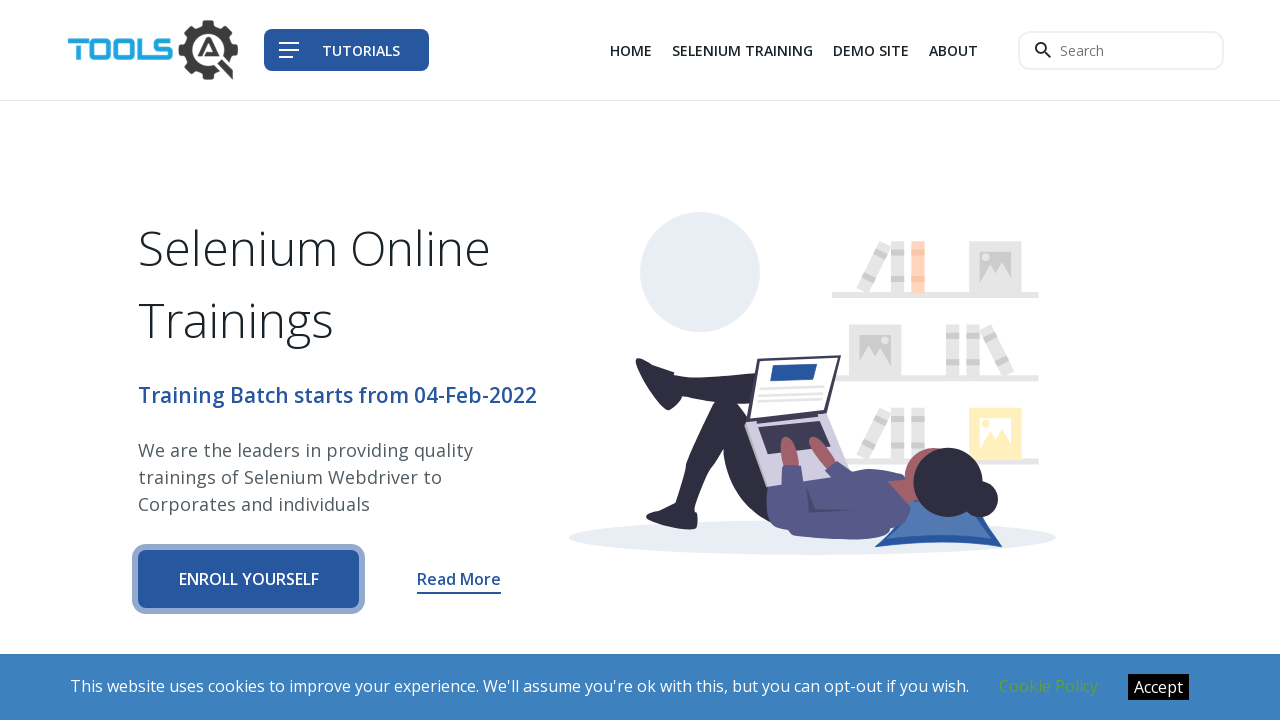

Retrieved heading text: Selenium Online Trainings
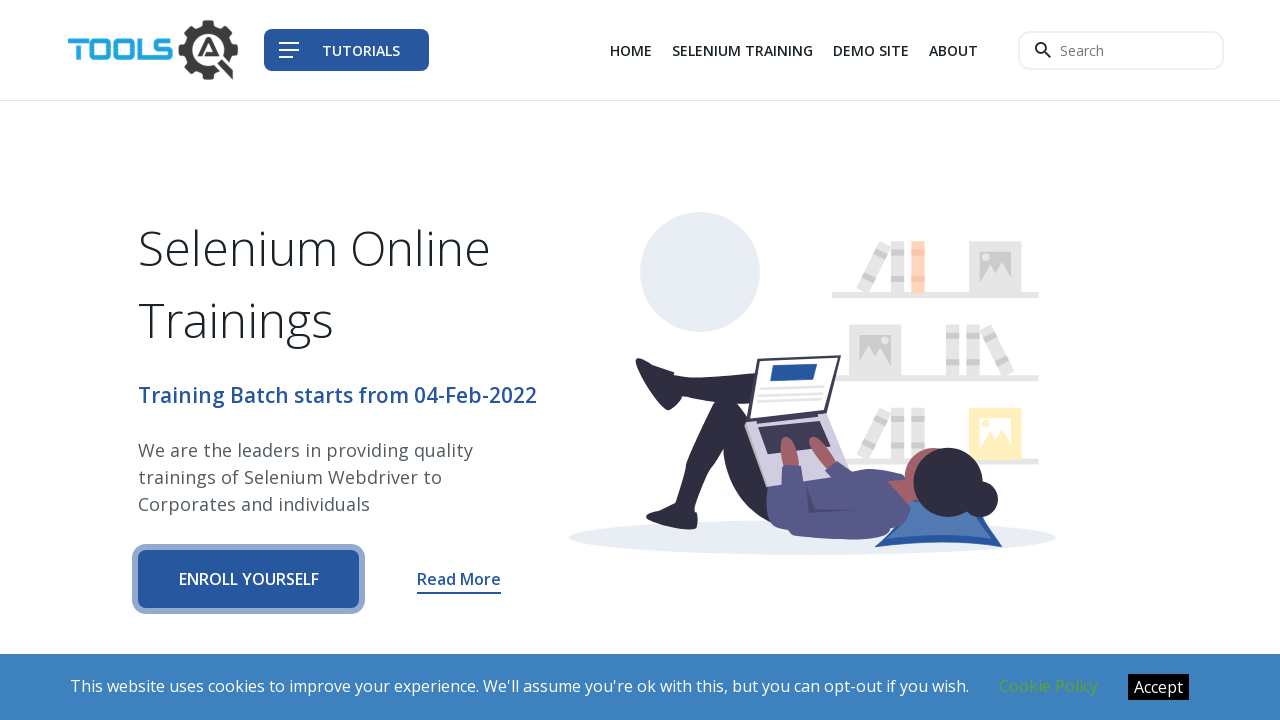

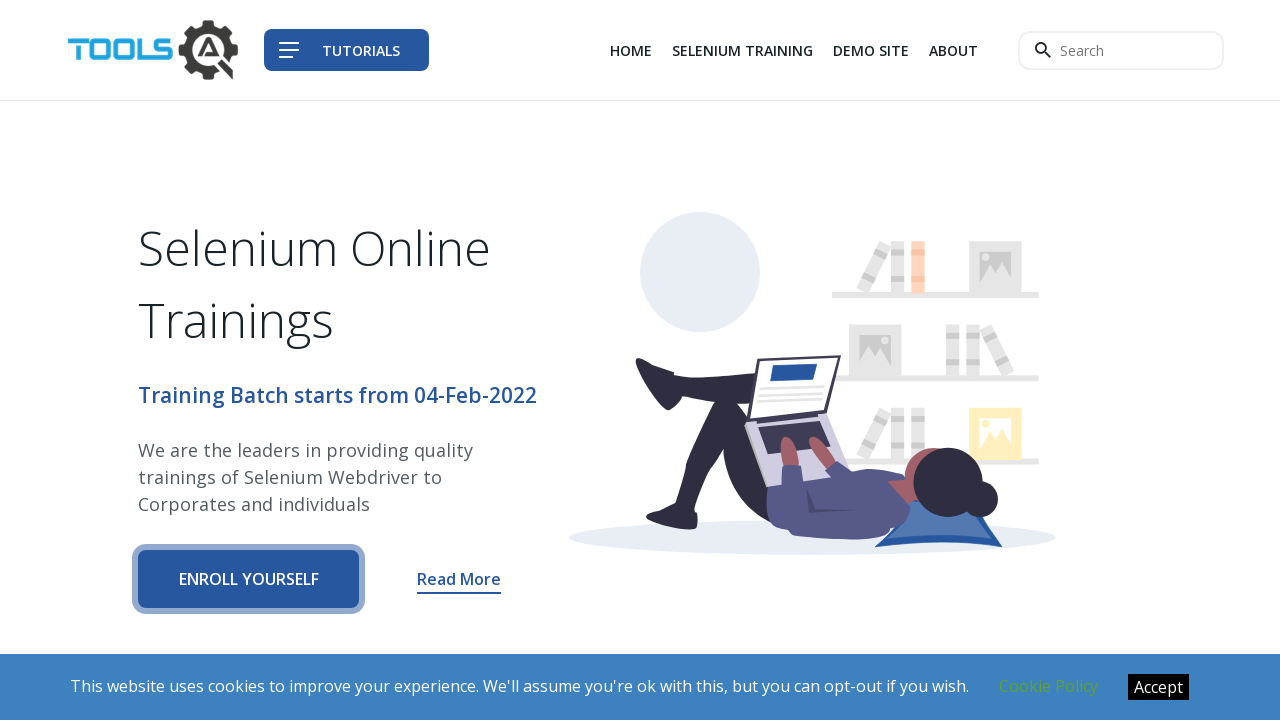